Tests the GreenCart landing page by navigating to the site, maximizing the window, and searching for a product using the search box.

Starting URL: https://rahulshettyacademy.com/seleniumPractise/#/

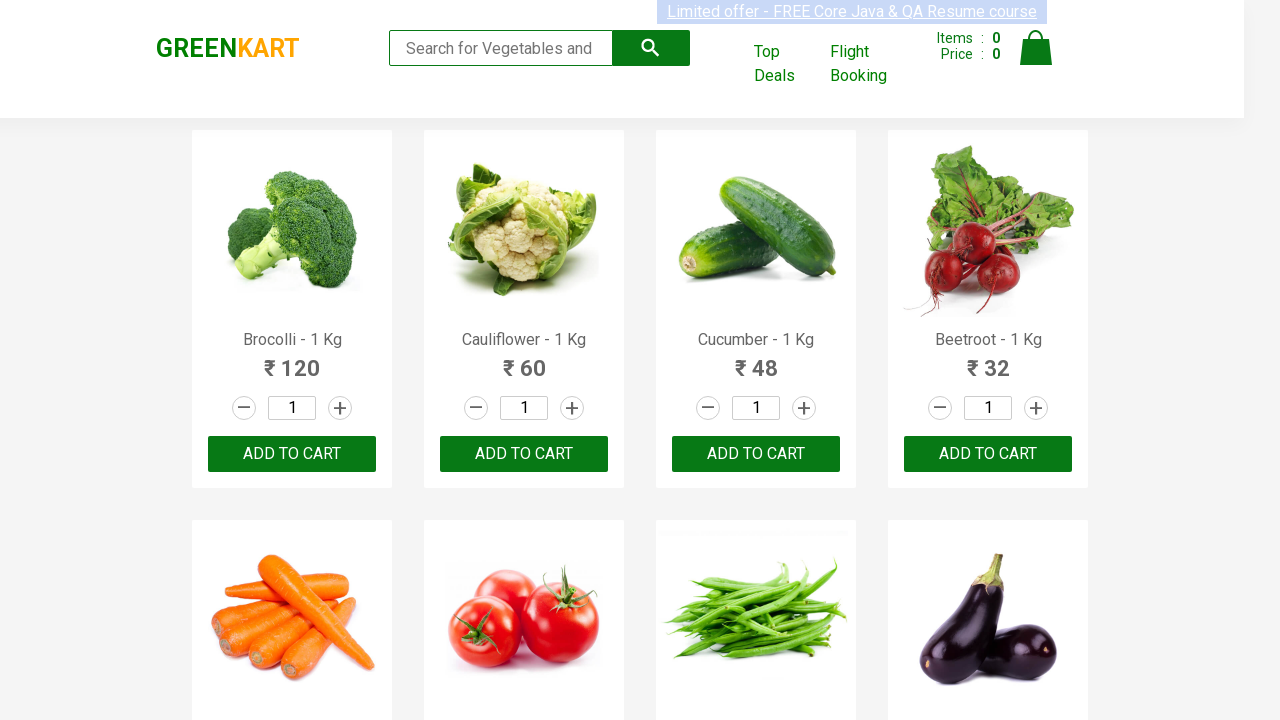

Navigated to GreenCart landing page
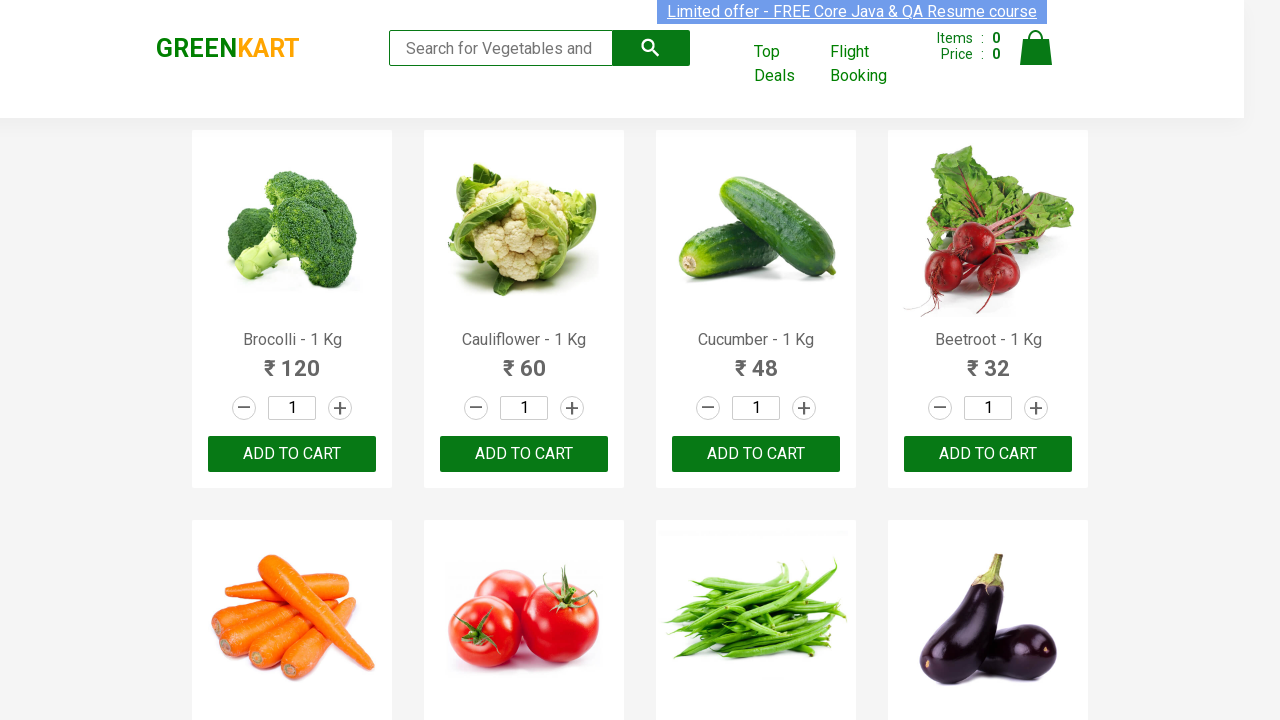

Set viewport size to 1920x1080
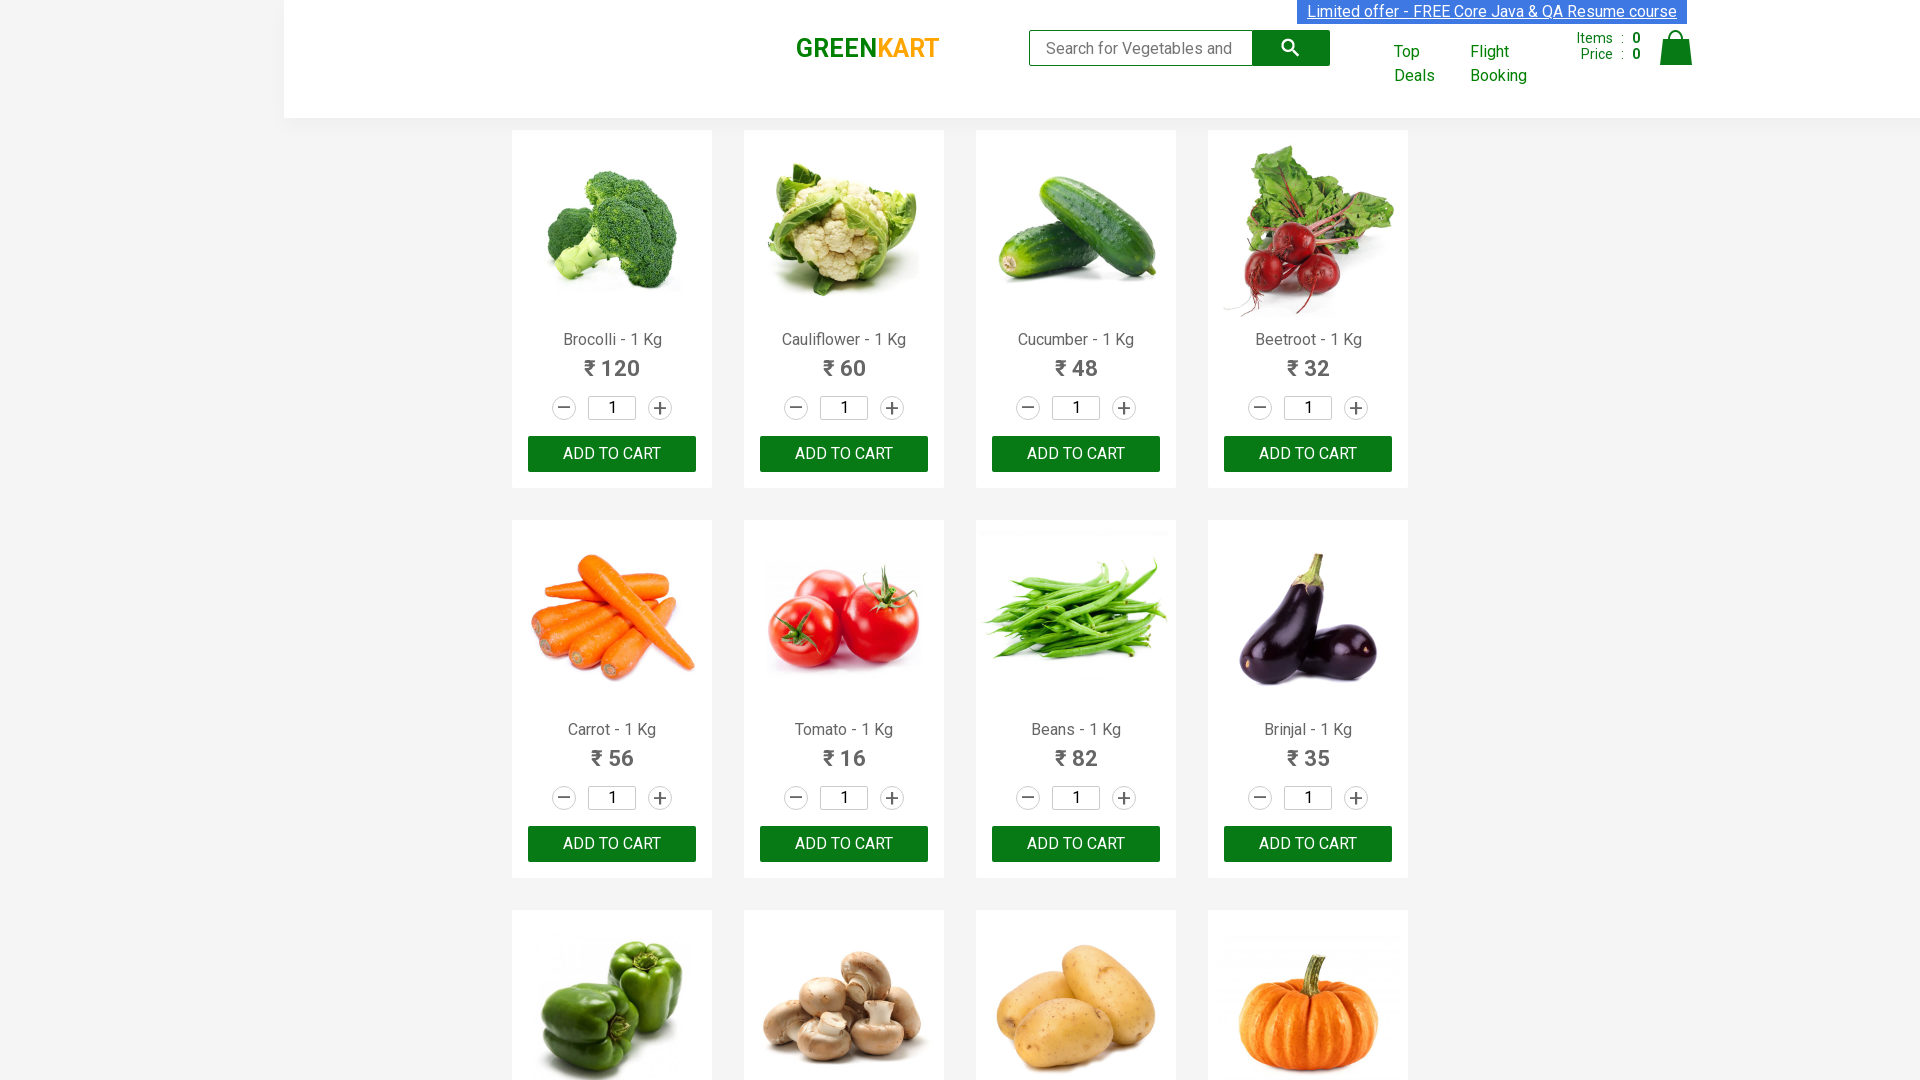

Entered 'Tomato' in search box on .search-keyword
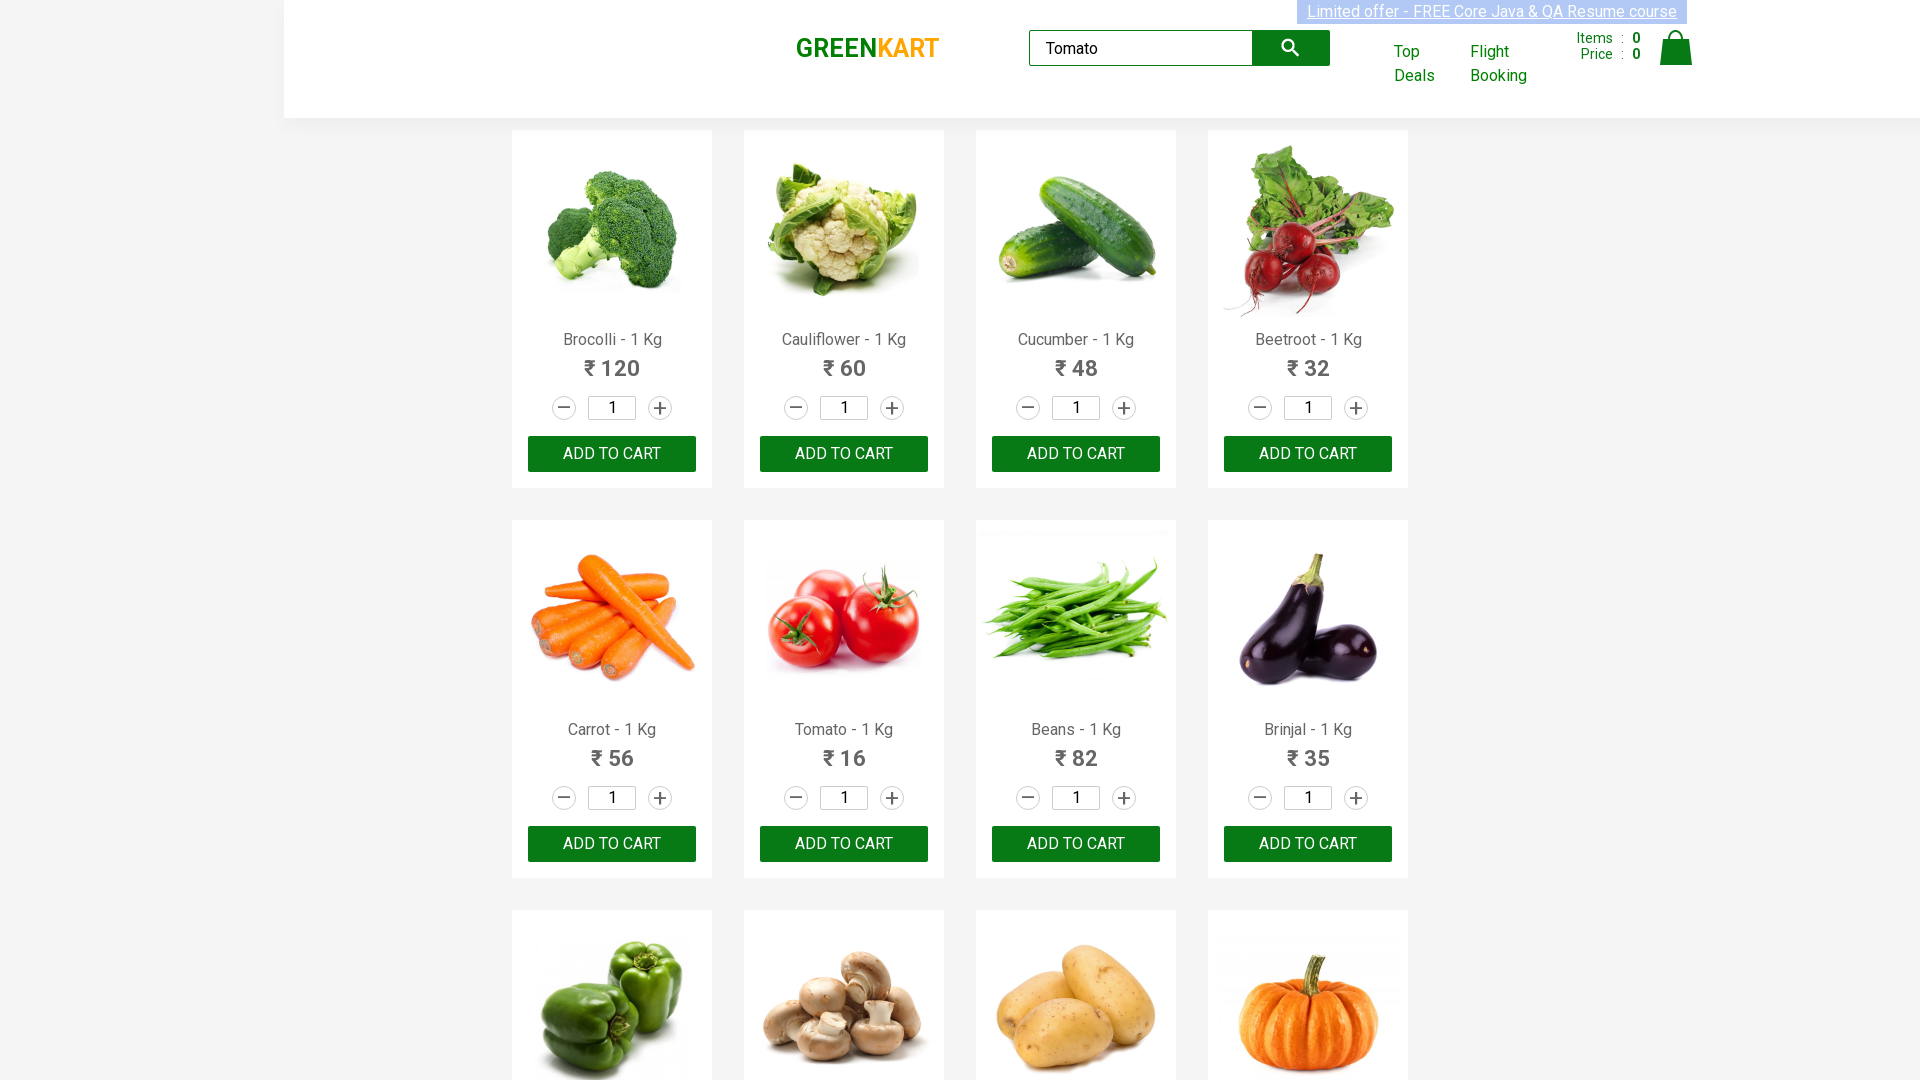

Waited for search results to load
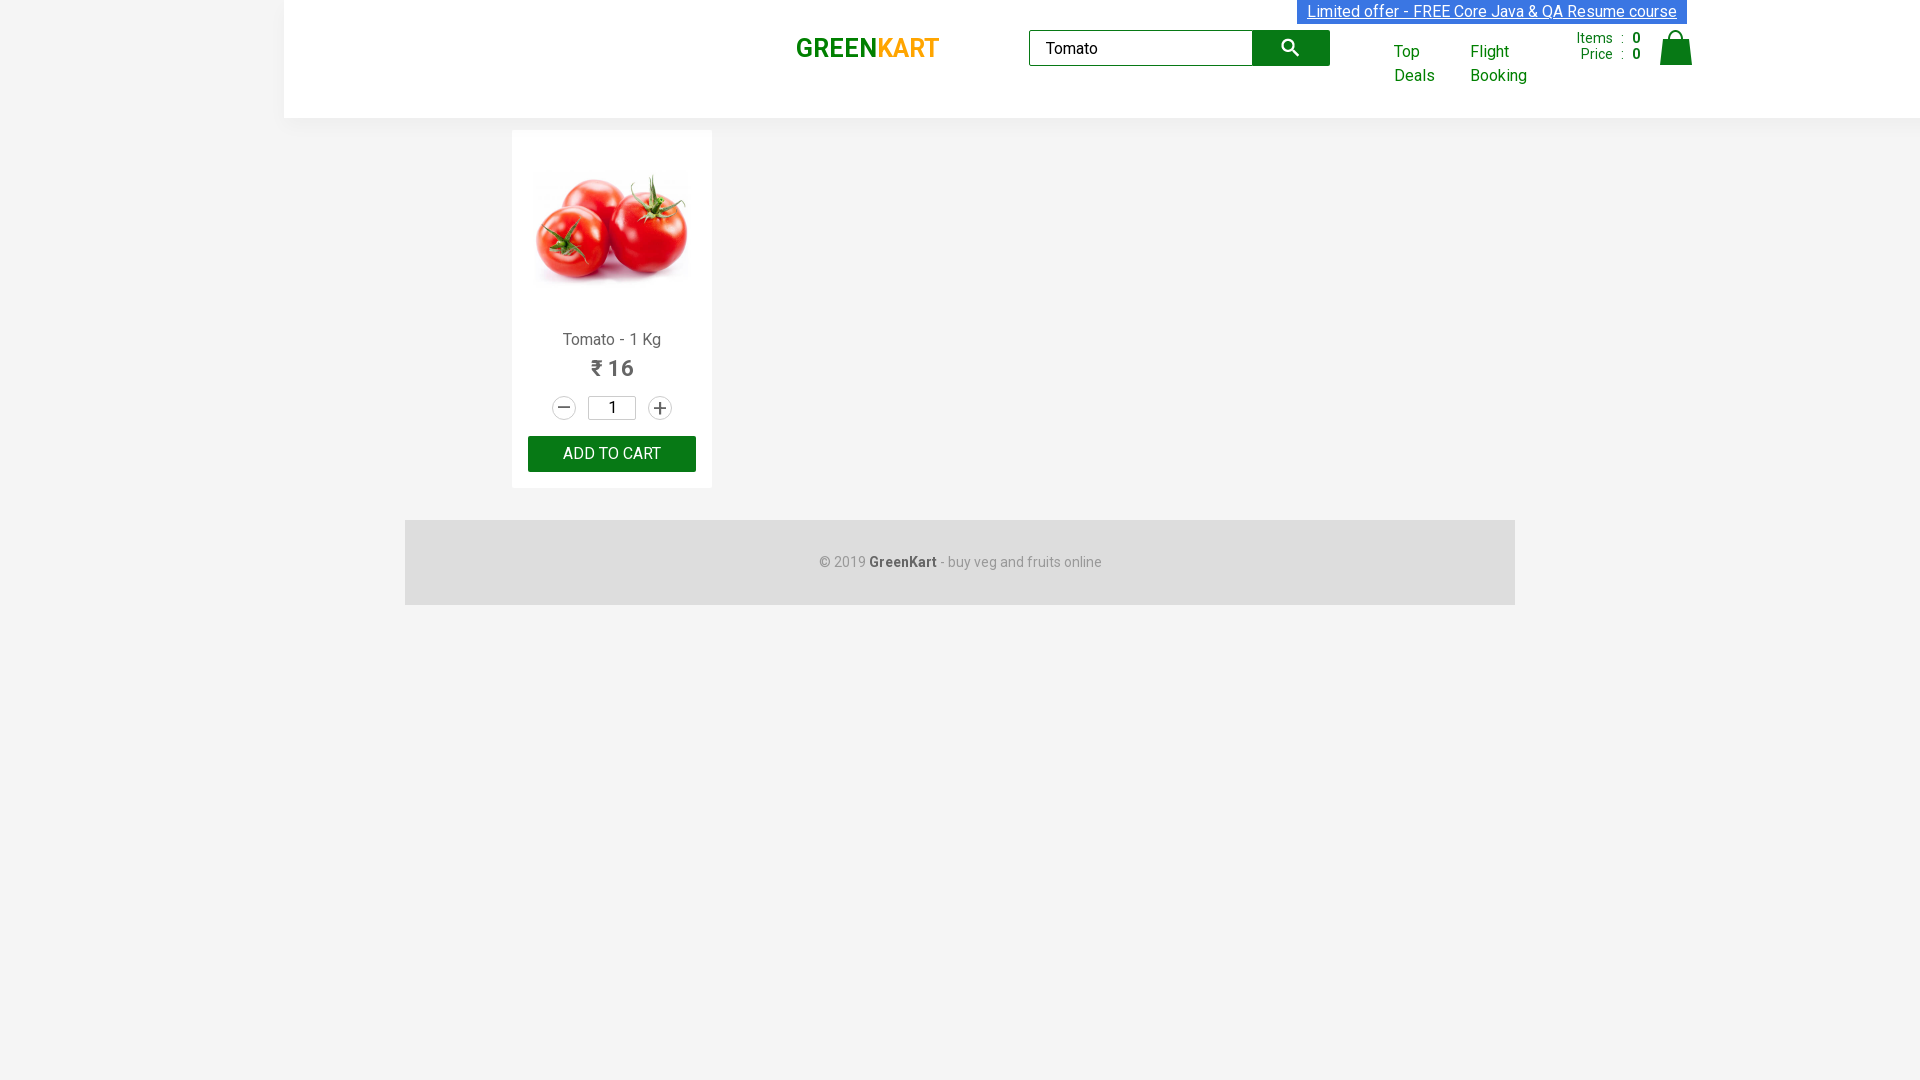

Verified product name element is visible
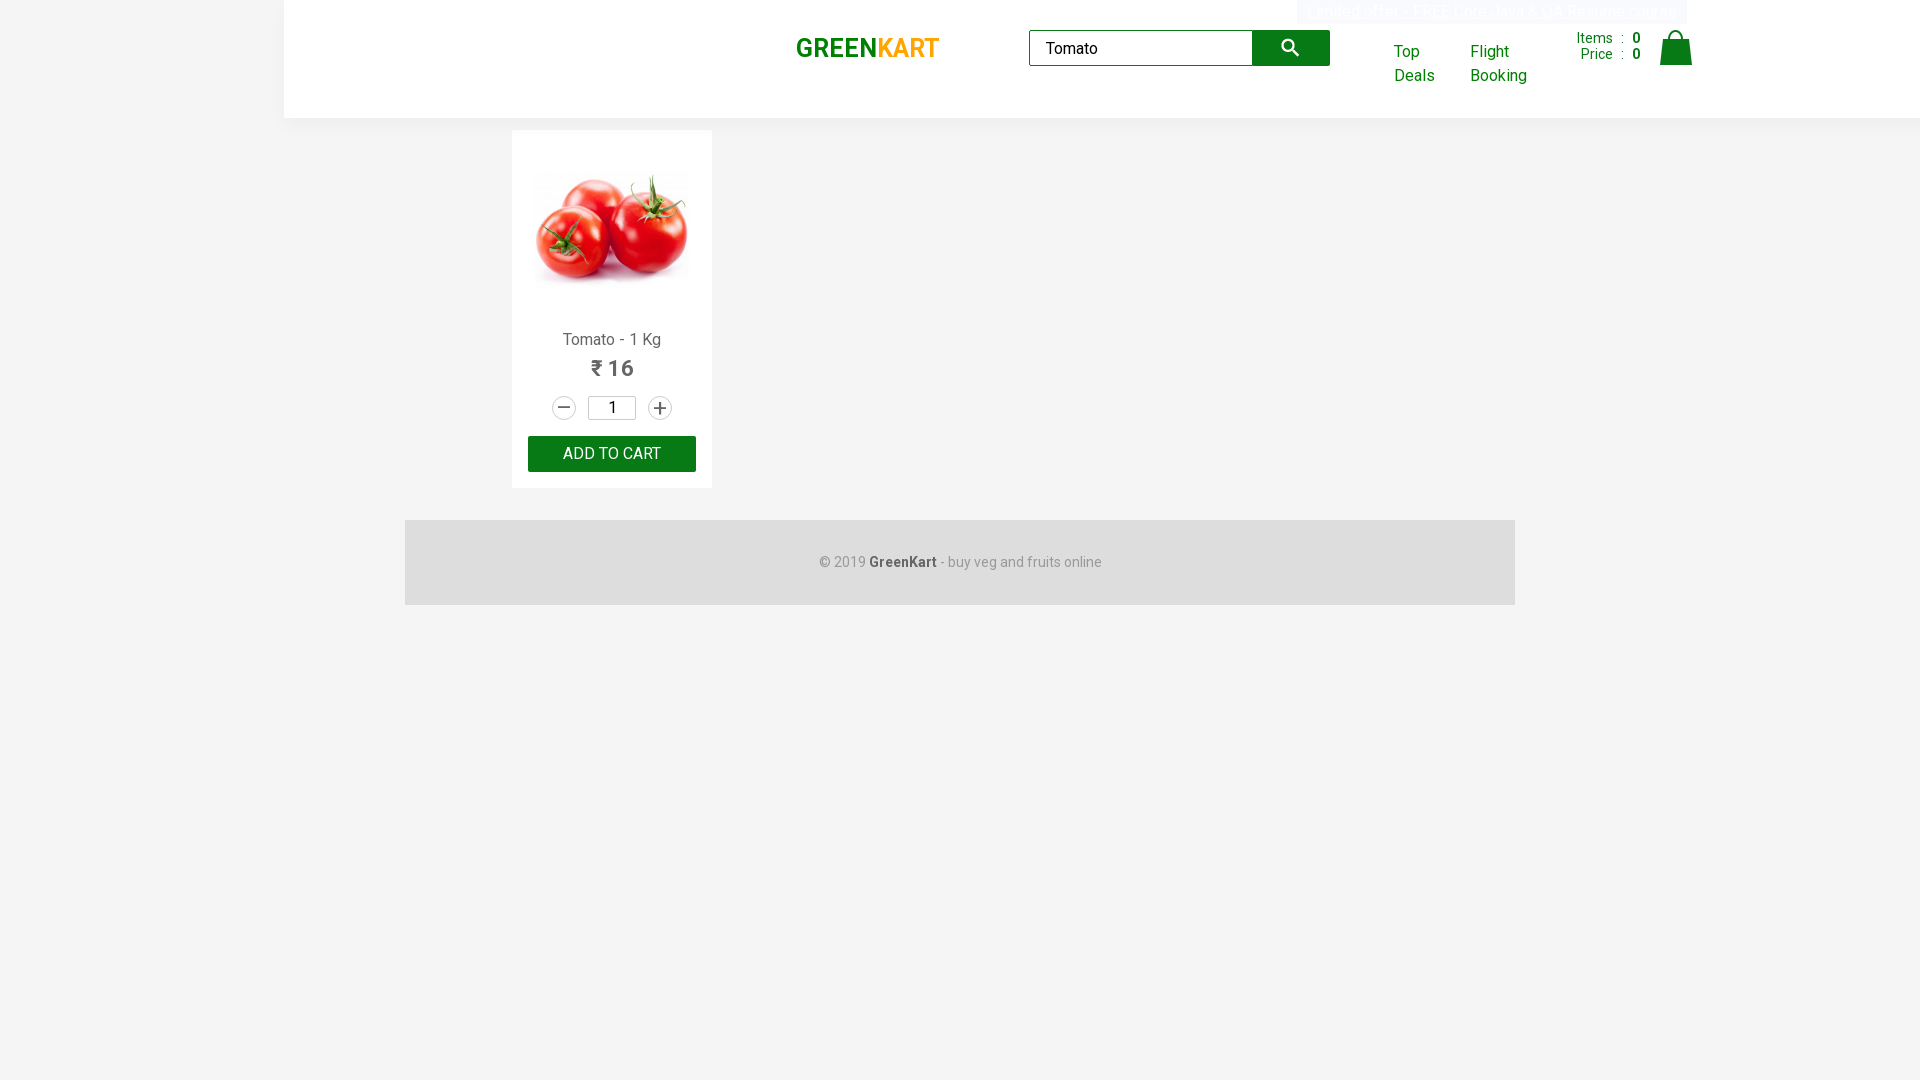

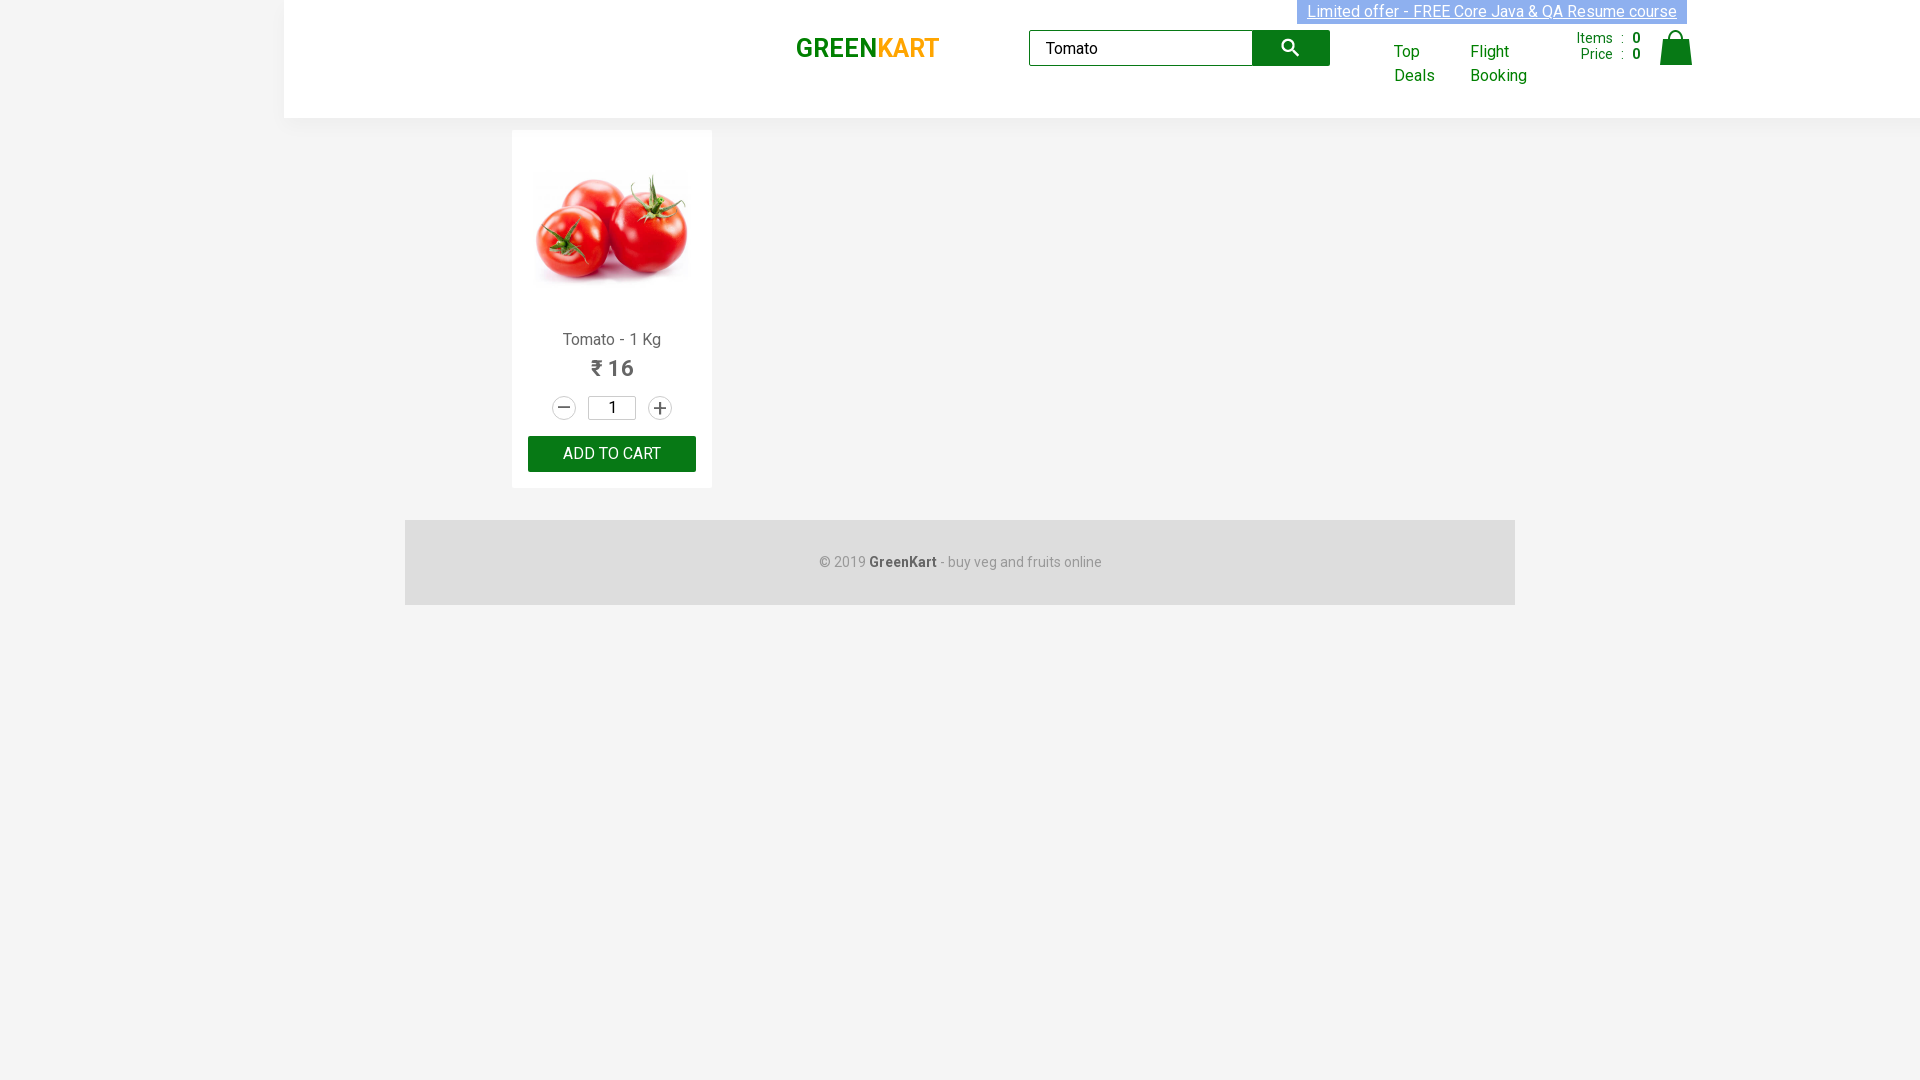